Tests interaction with a practice XPath page by clicking on a pizza name input field

Starting URL: https://selectorshub.com/xpath-practice-page/

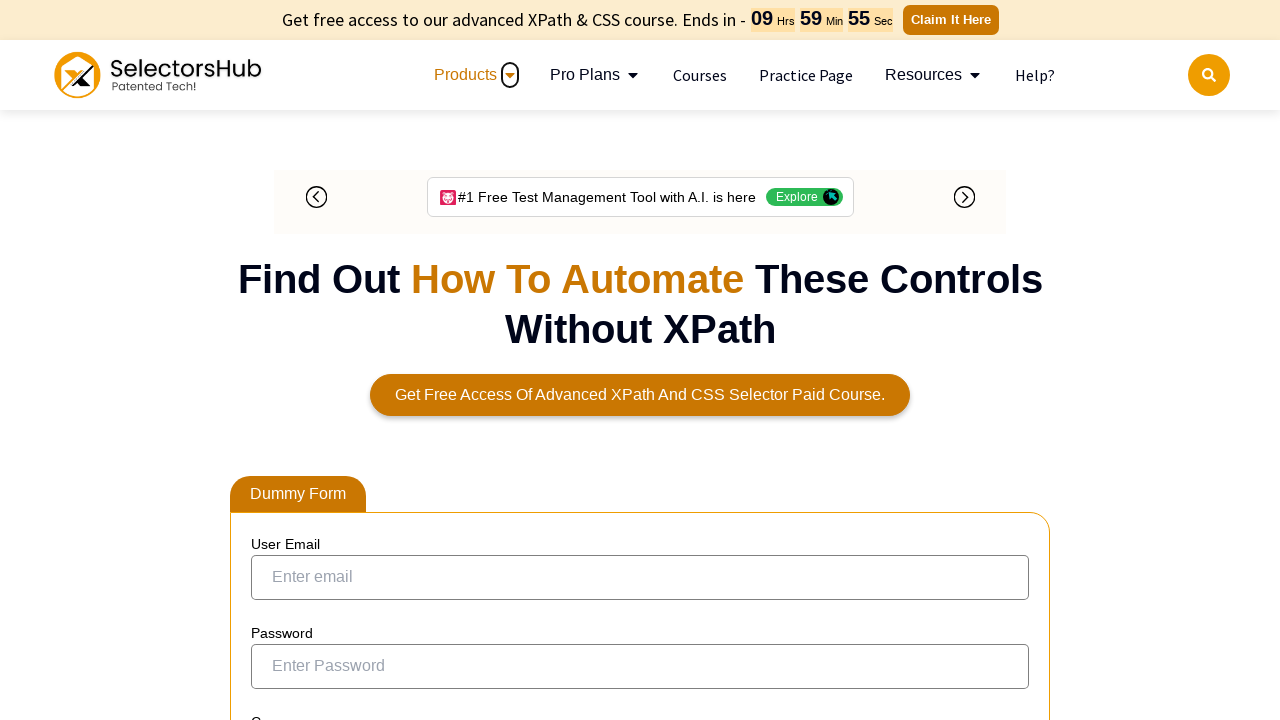

Clicked on the pizza name input field at (340, 361) on internal:attr=[placeholder="Enter pizza name"i]
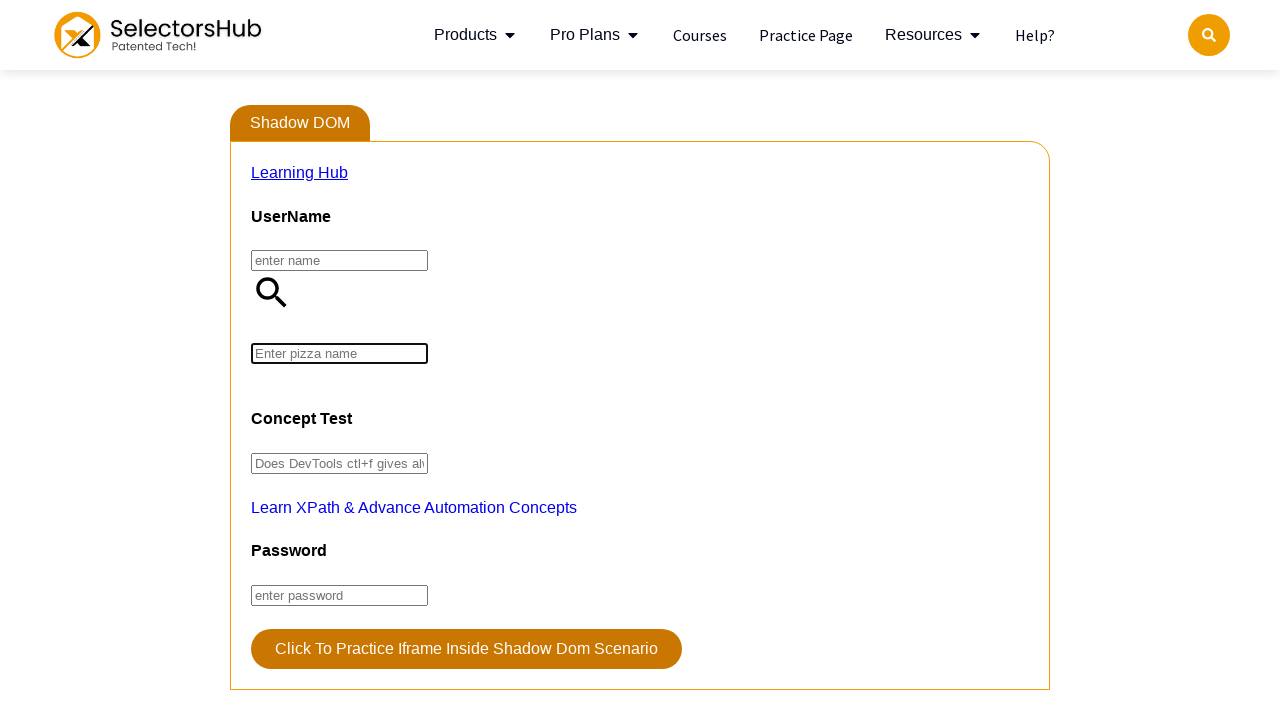

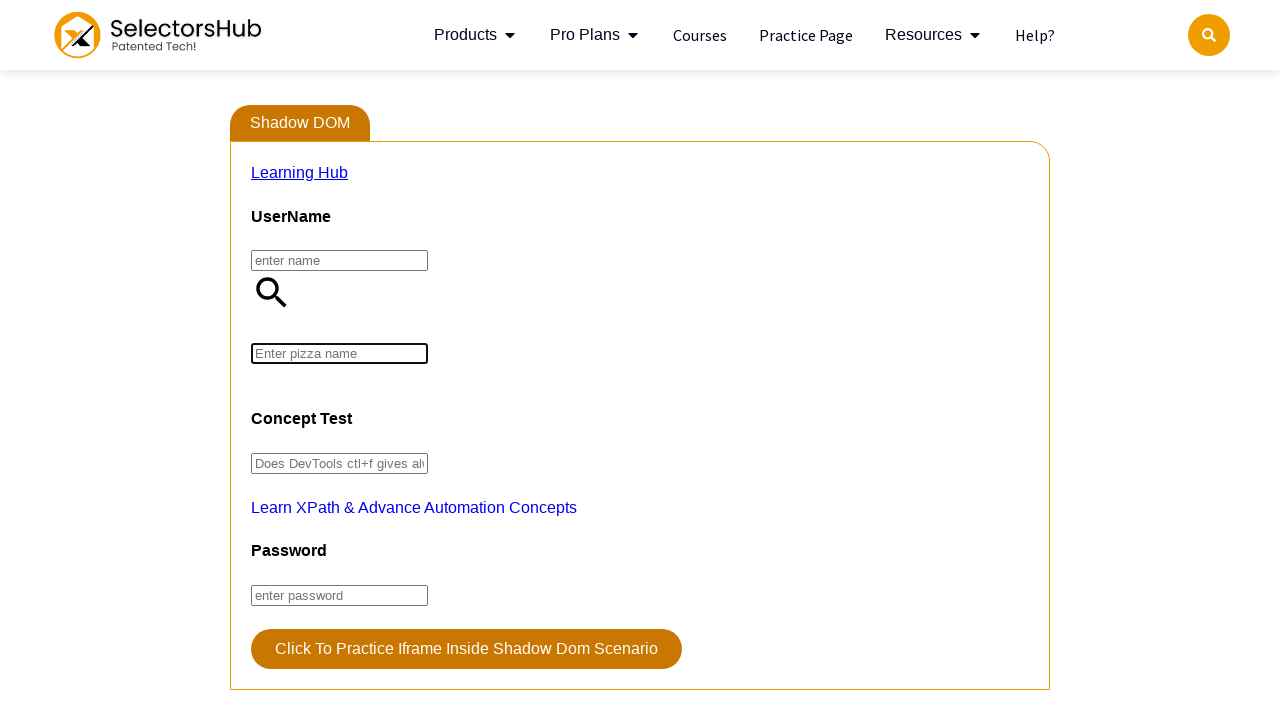